Tests adding an in-stock product to basket and verifying the "View Basket" option appears, then navigates to the basket

Starting URL: https://practice.automationtesting.in/shop/

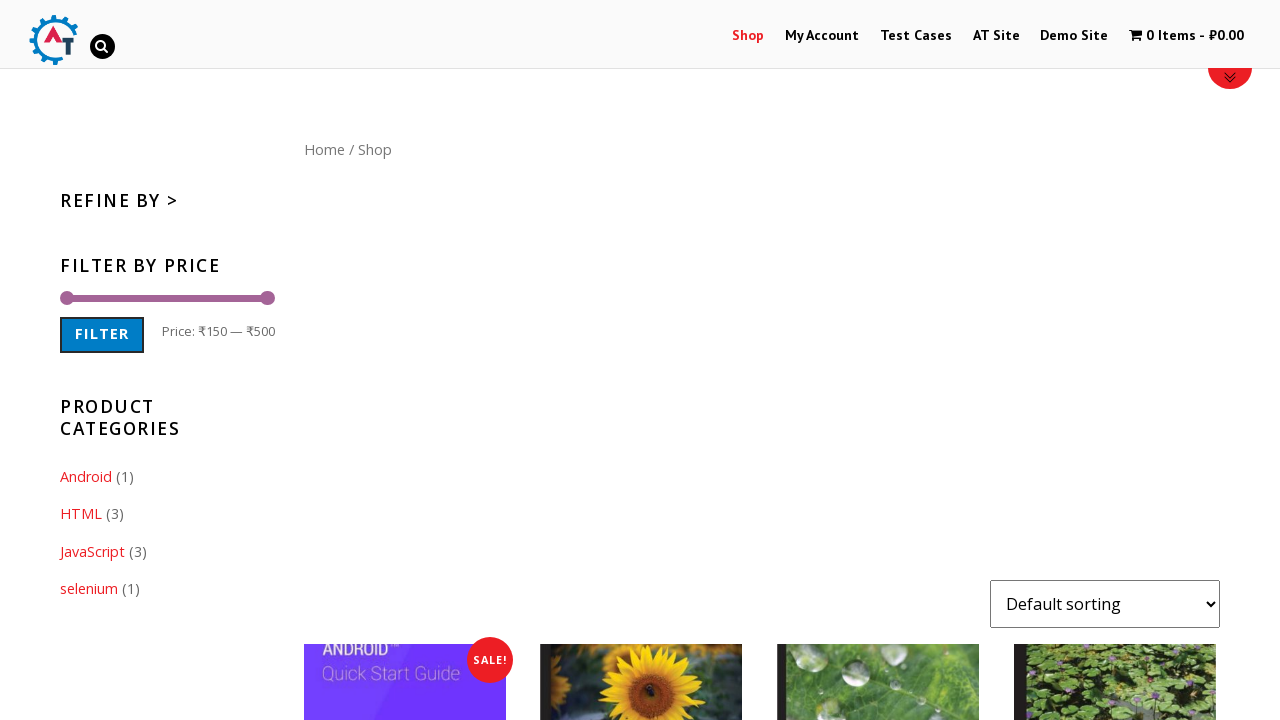

Clicked 'Add to Basket' button for product ID 182 at (1115, 361) on a[data-product_id='182']
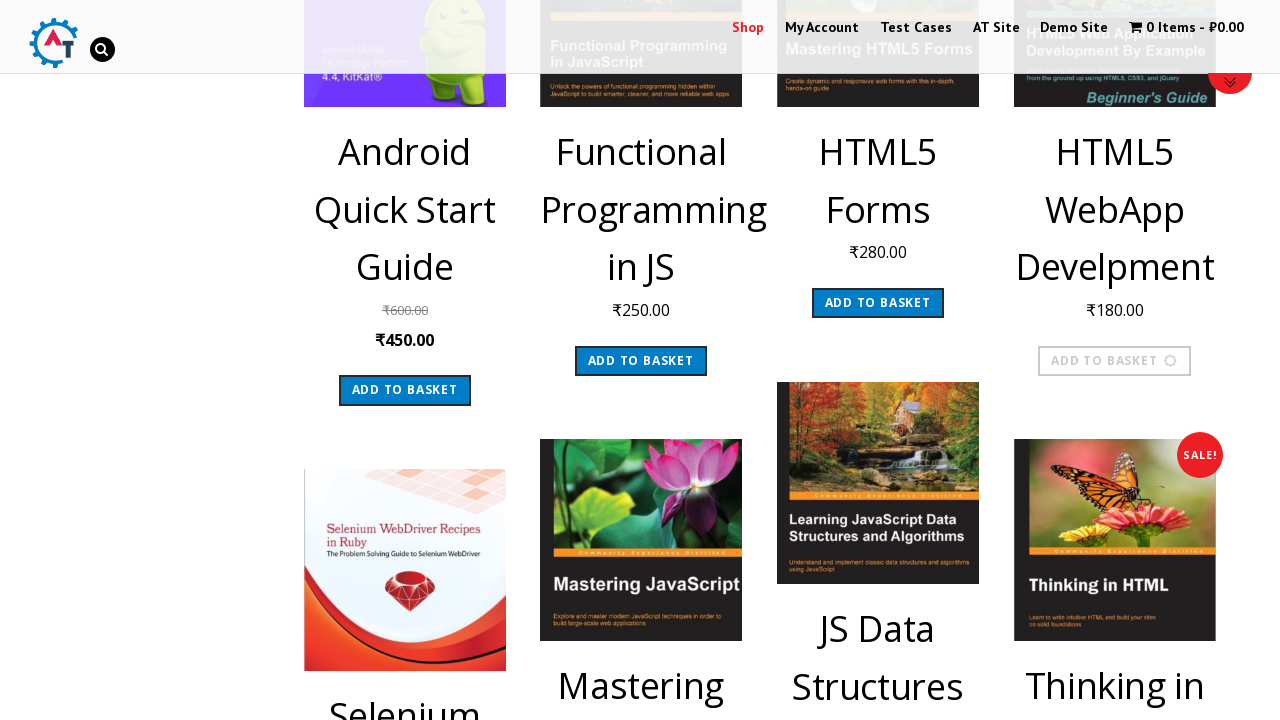

'View Basket' link appeared on the page
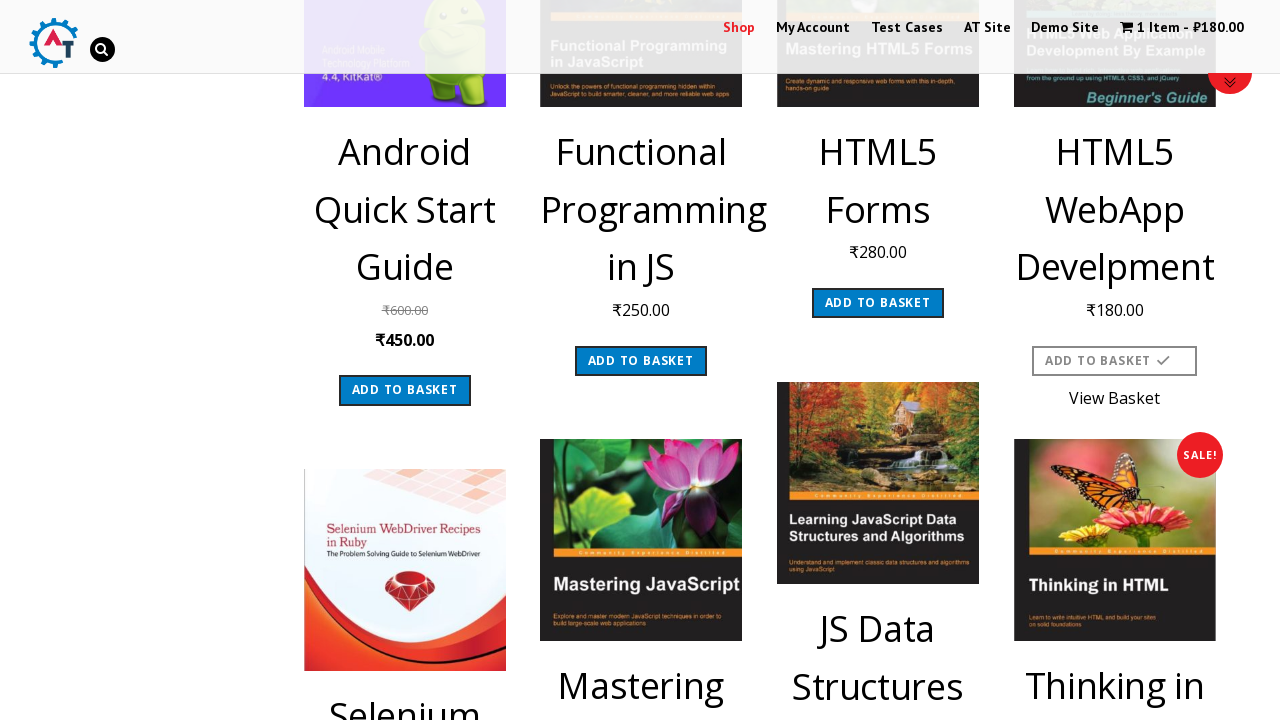

Clicked 'View Basket' link to navigate to basket page at (1115, 395) on a[title='View Basket']
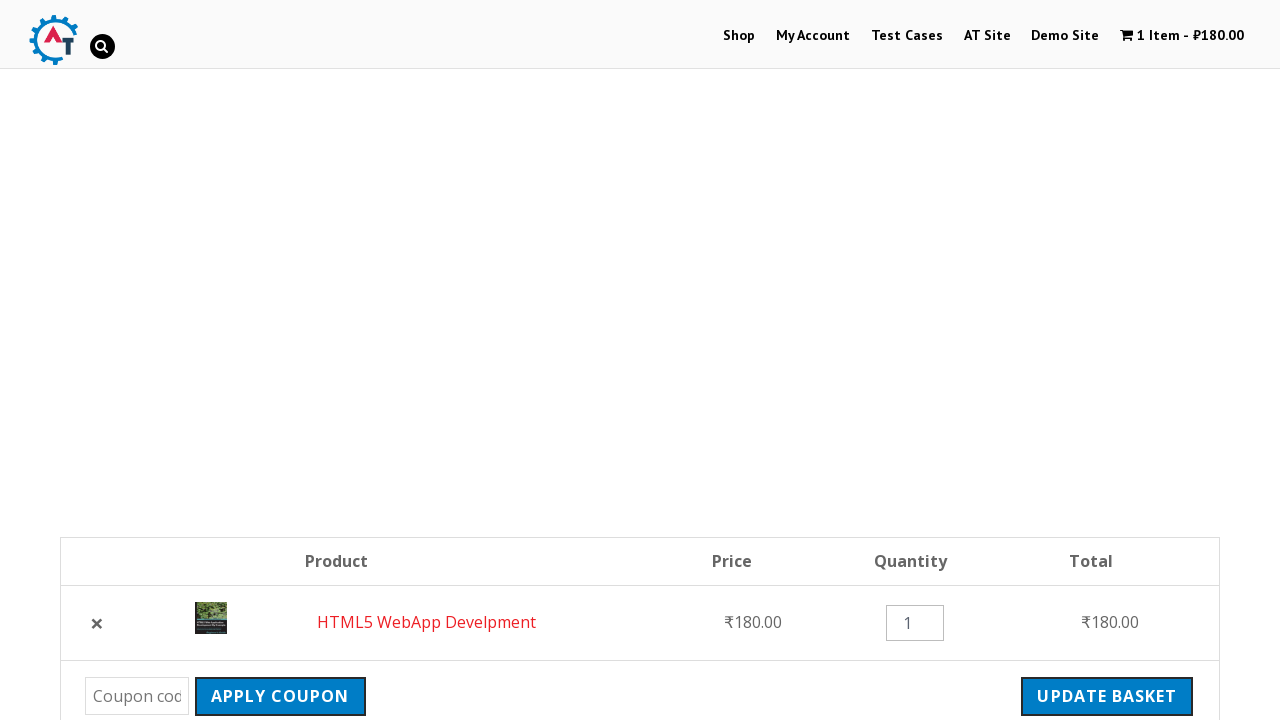

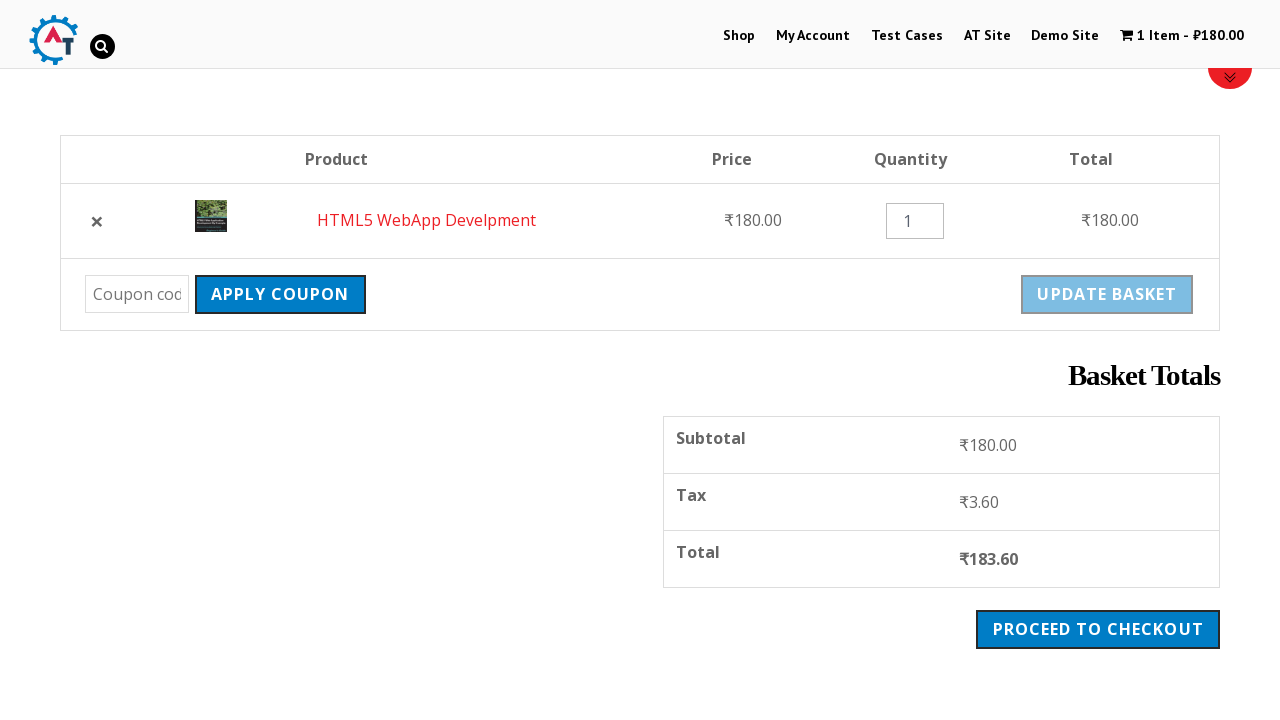